Tests sending text to a JavaScript prompt by clicking a button that triggers a prompt, entering text, and accepting it

Starting URL: https://www.w3schools.com/js/tryit.asp?filename=tryjs_prompt

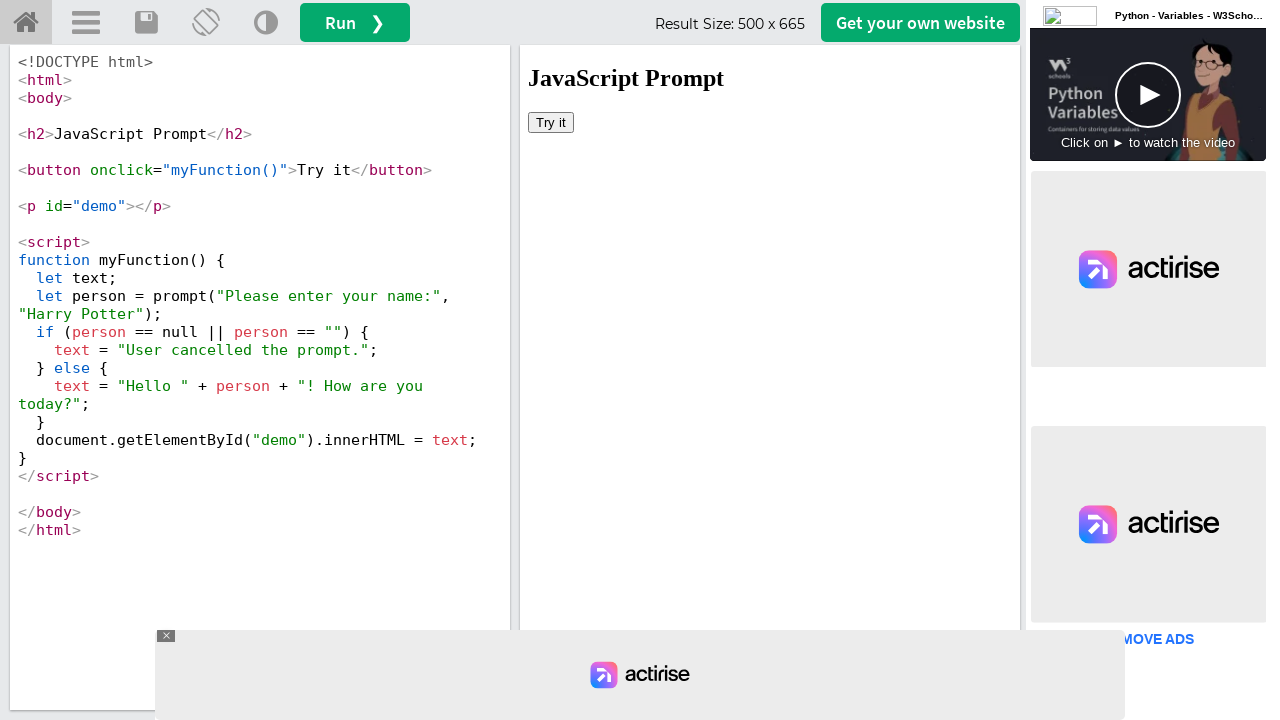

Located iframe with ID 'iframeResult'
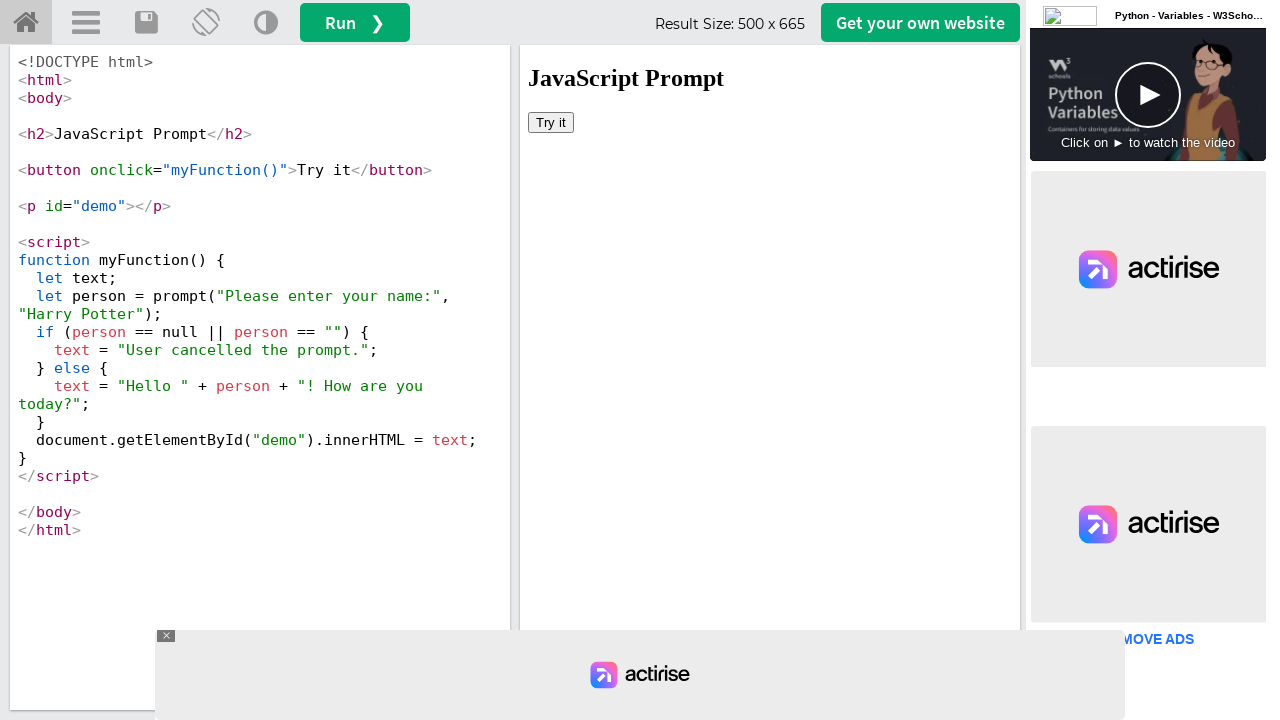

Set up dialog handler to accept prompt with text 'Hi Selenium'
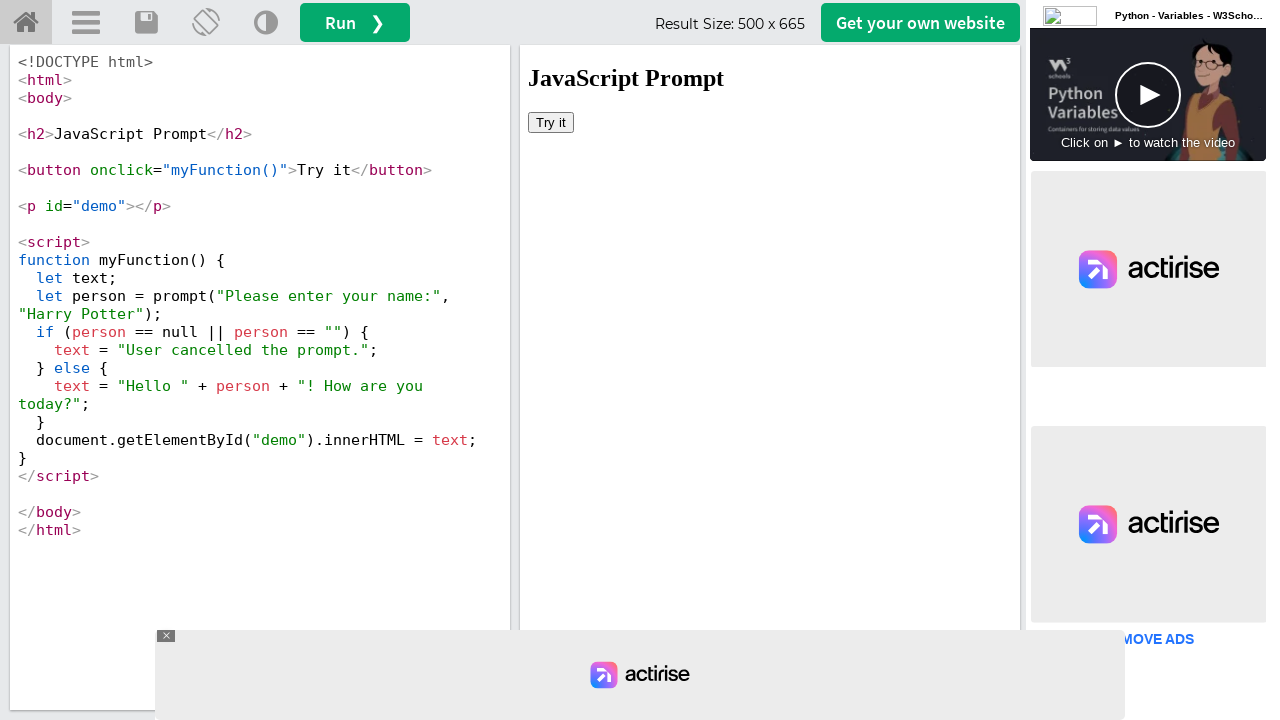

Clicked 'Try it' button to trigger JavaScript prompt at (551, 122) on #iframeResult >> internal:control=enter-frame >> xpath=//button[text()='Try it']
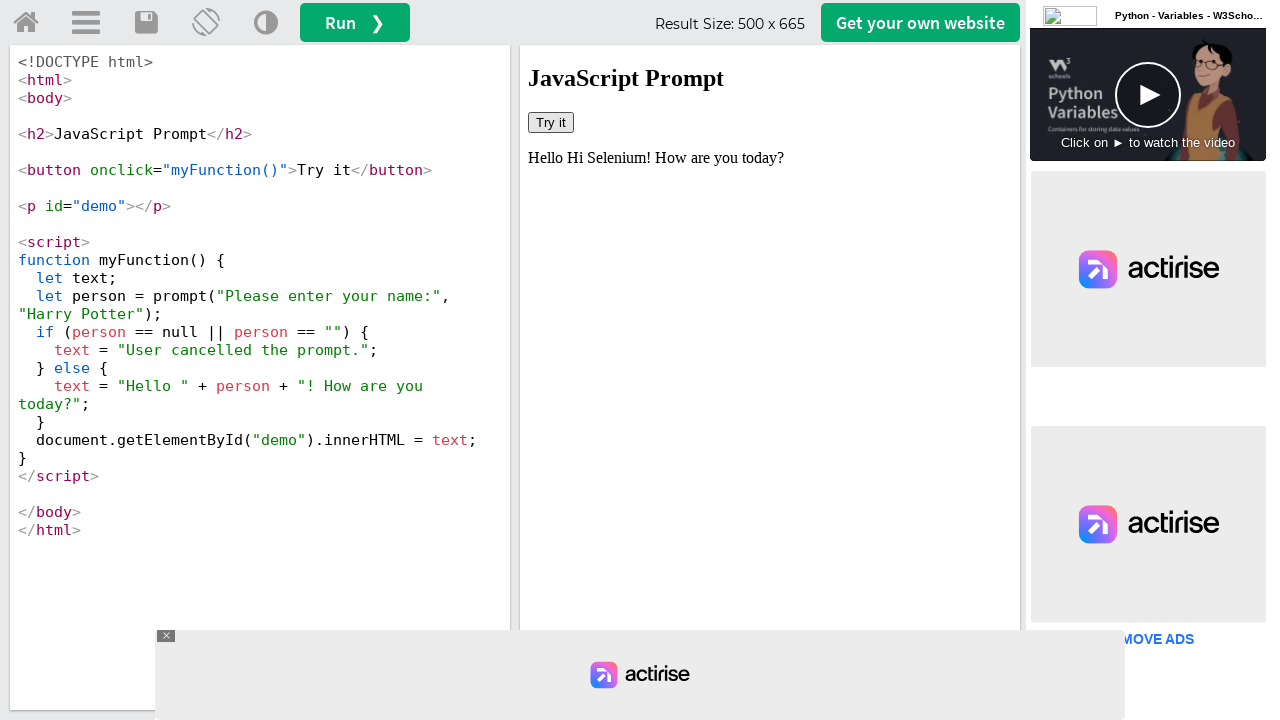

Waited 1000ms for dialog to be handled
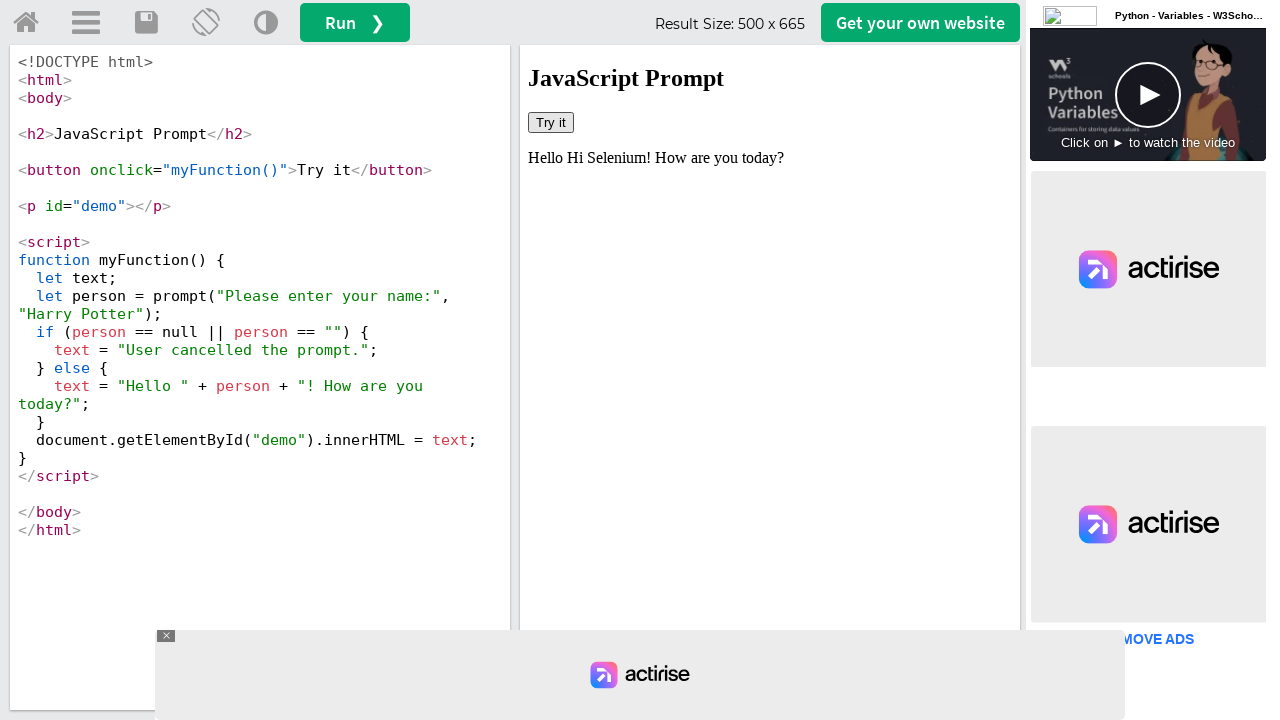

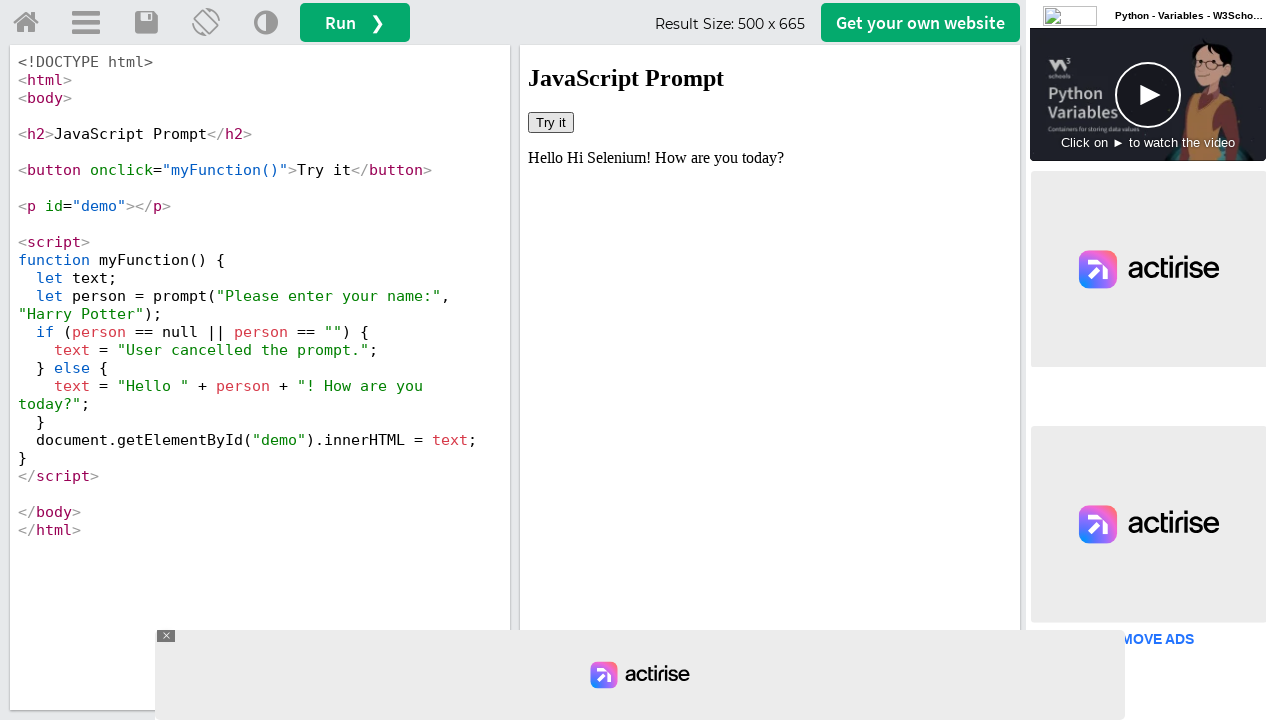